Navigates to VNExpress news website and verifies that news articles are displayed on the homepage with titles and descriptions.

Starting URL: https://vnexpress.net/

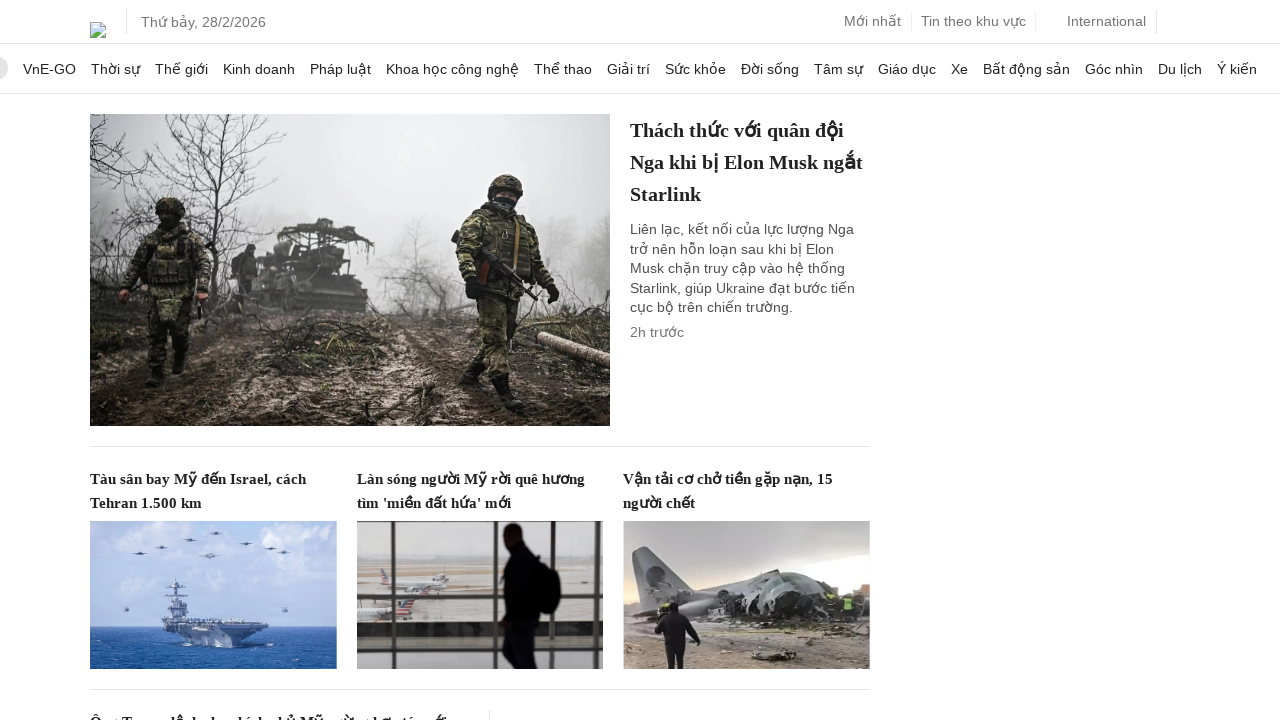

Navigated to VNExpress homepage
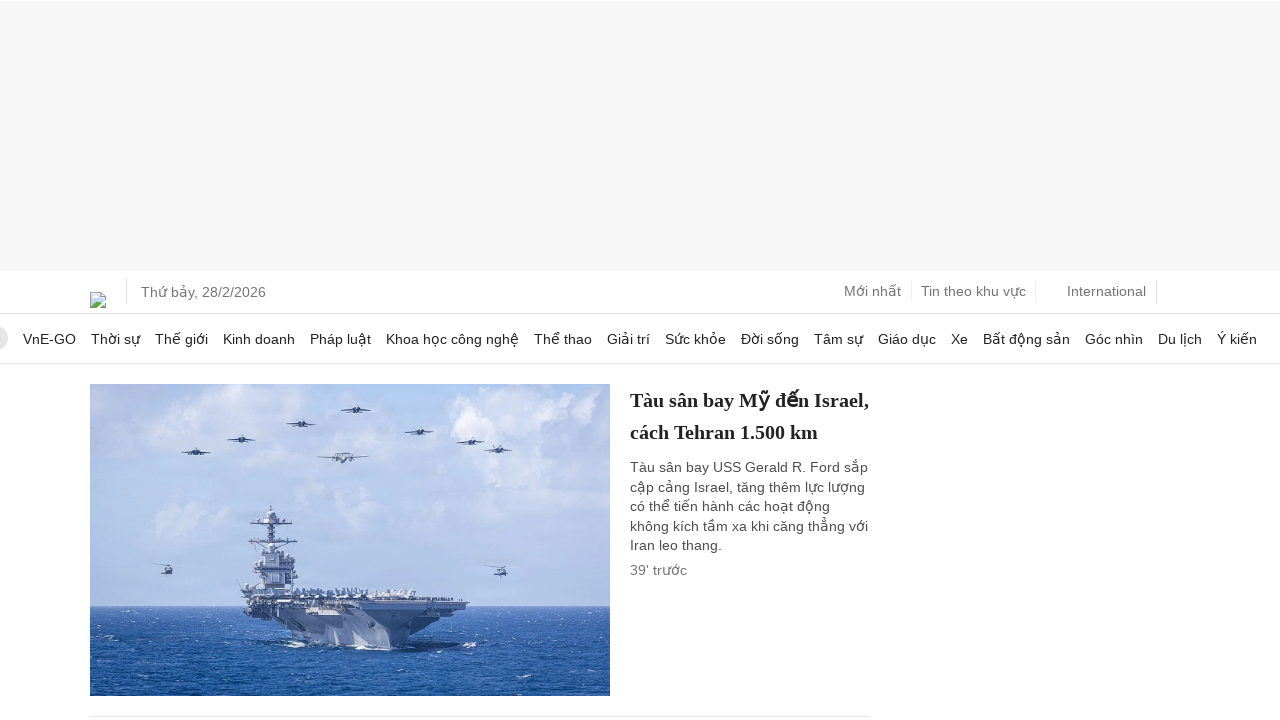

News articles loaded on homepage
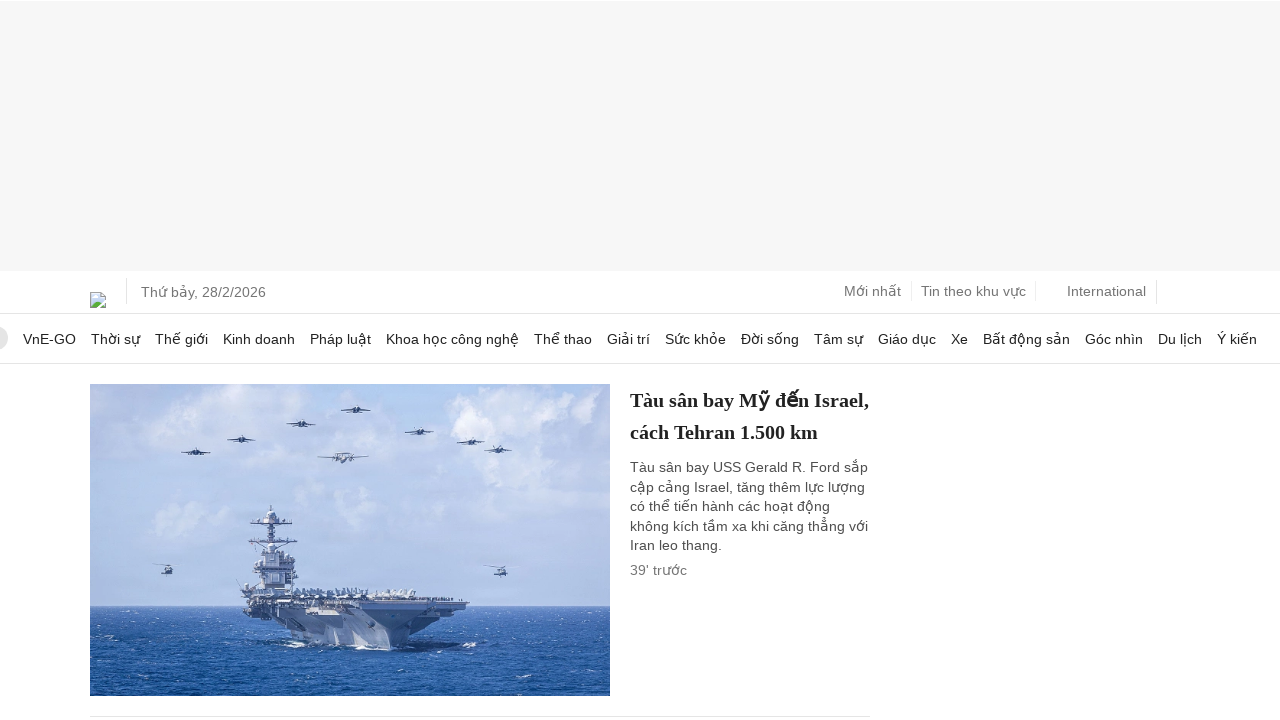

Article titles are present on the page
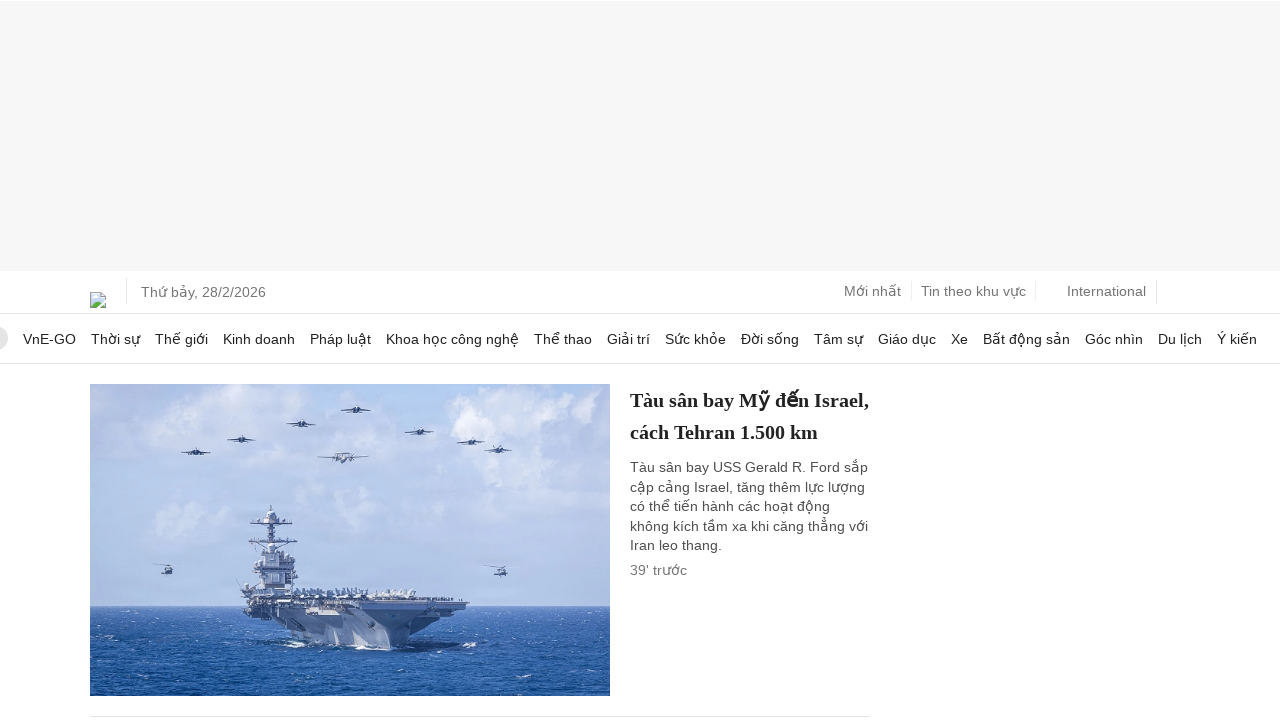

Article descriptions are present on the page
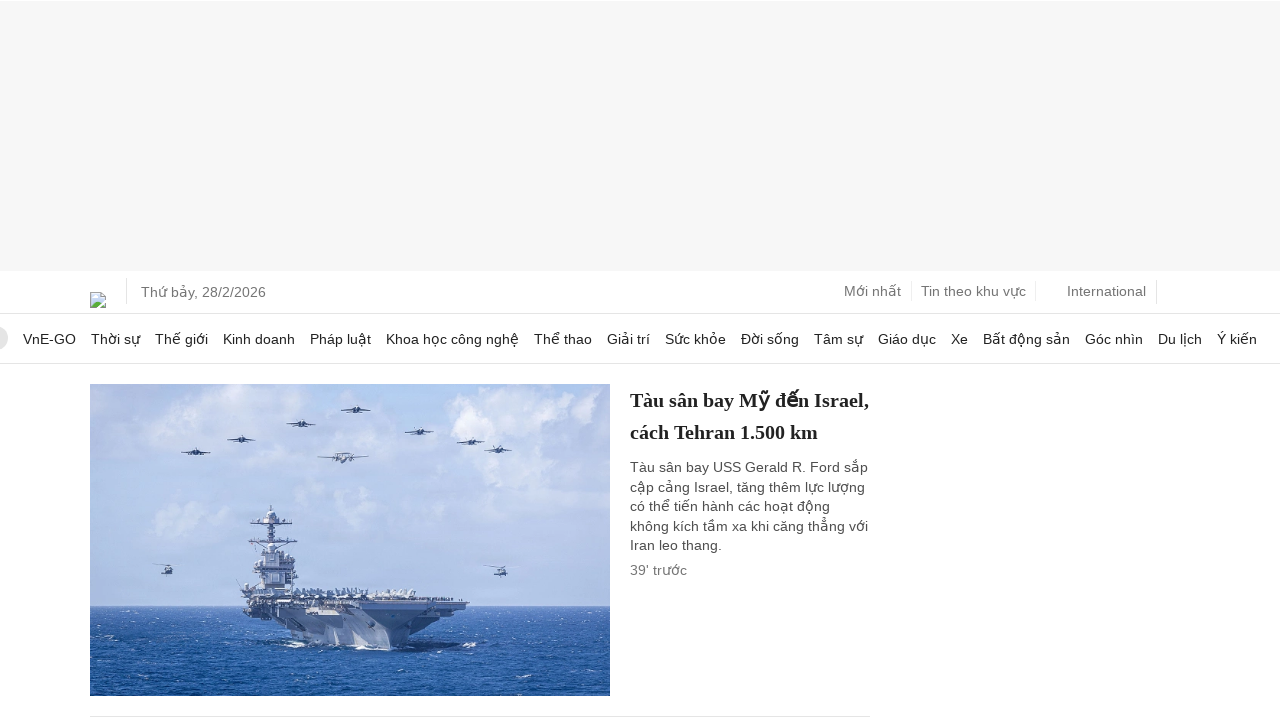

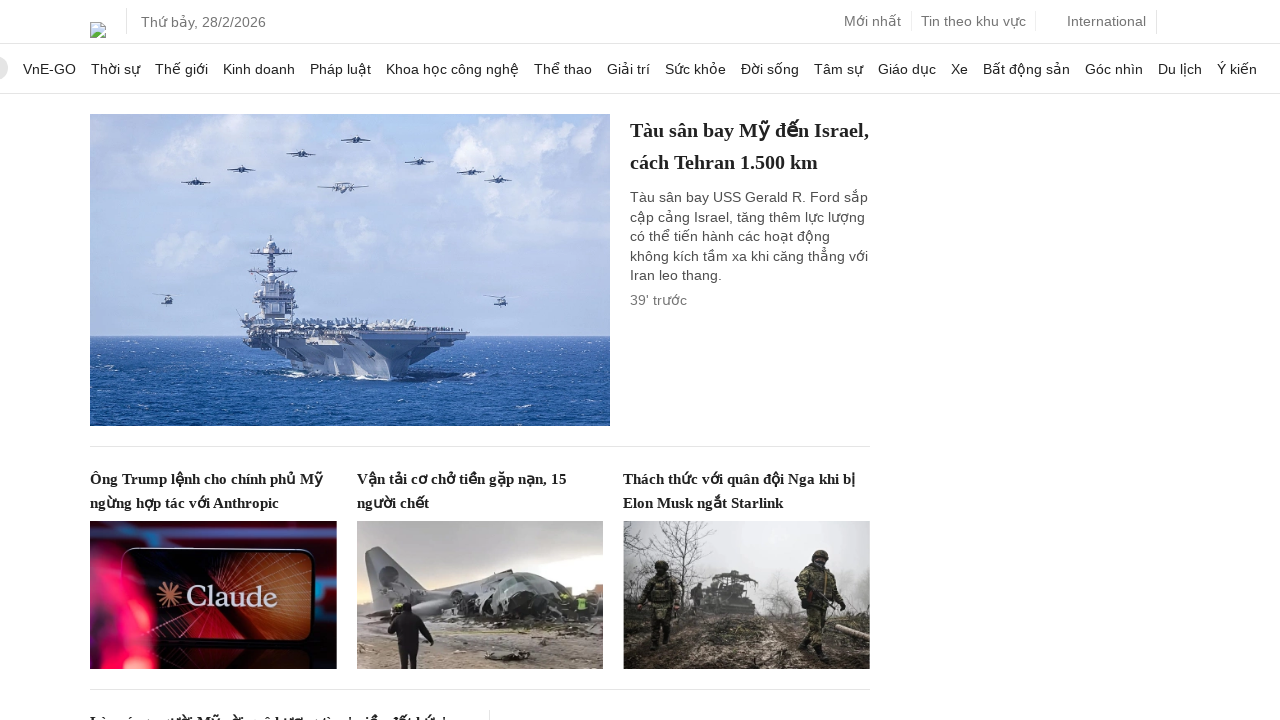